Tests radio button functionality by clicking each enabled radio button and verifying selection state.

Starting URL: https://qa-practice.netlify.app/radiobuttons

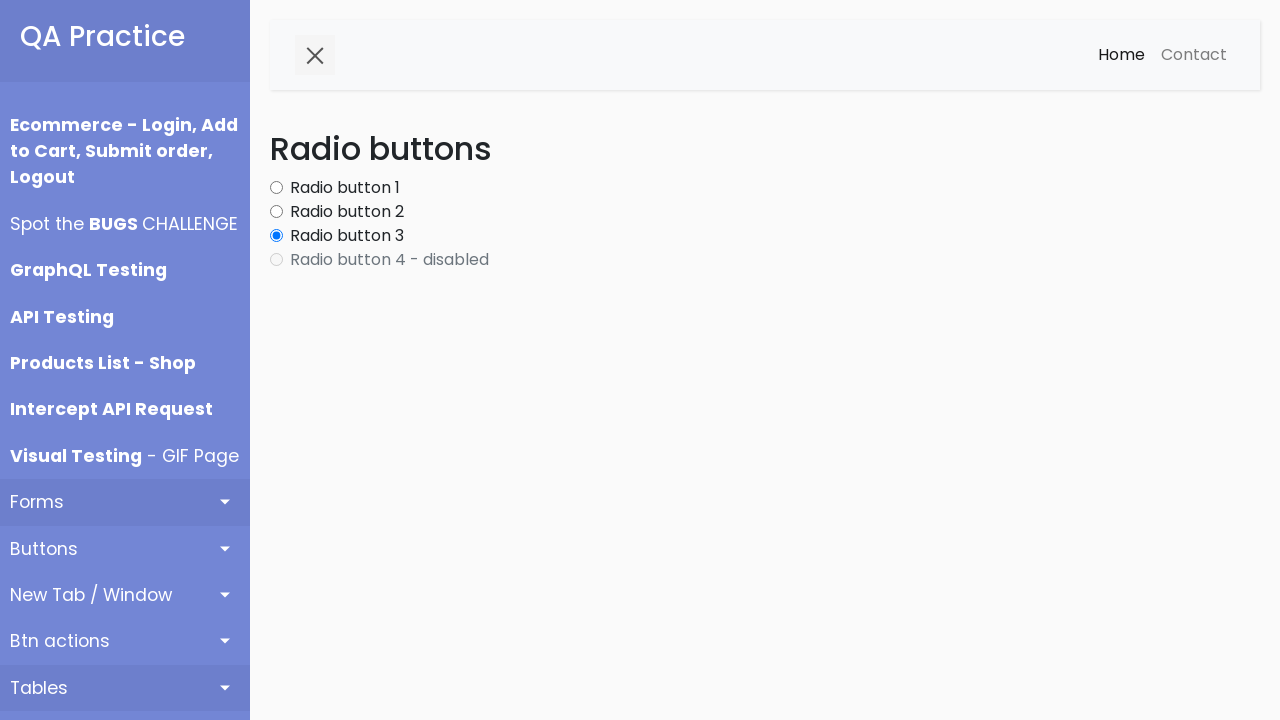

Navigated to radio buttons test page
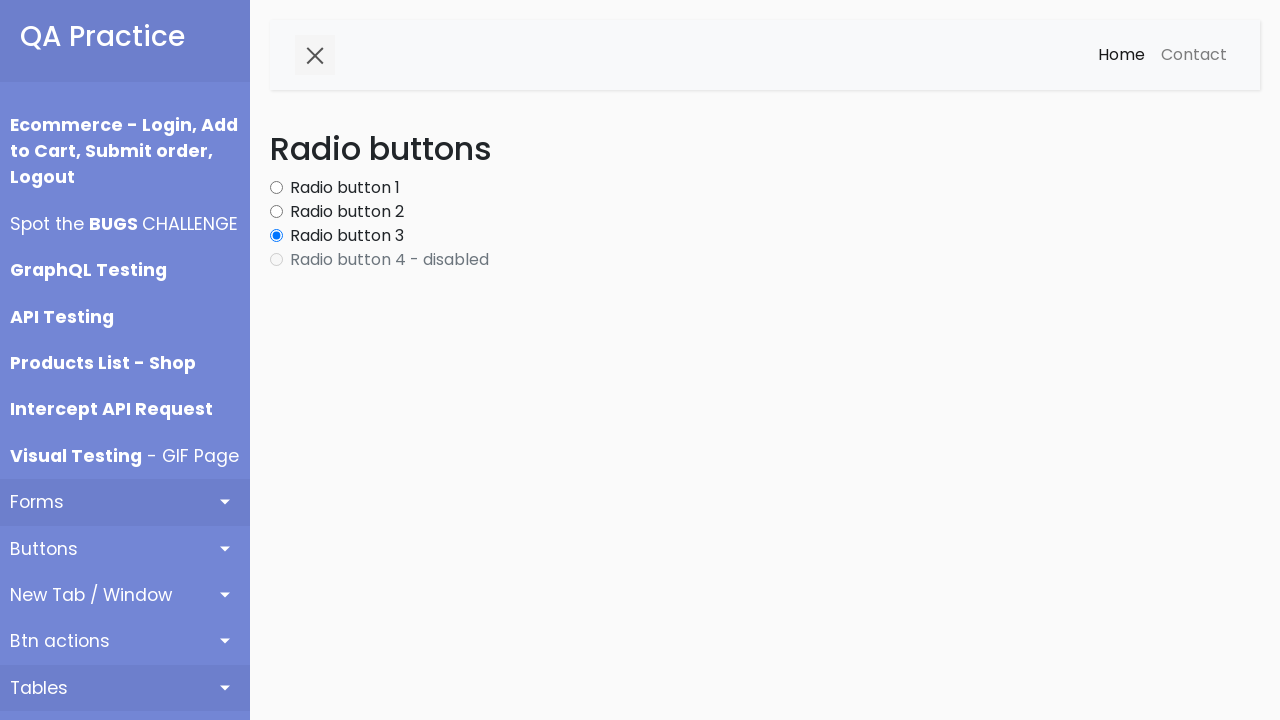

Located all radio button elements
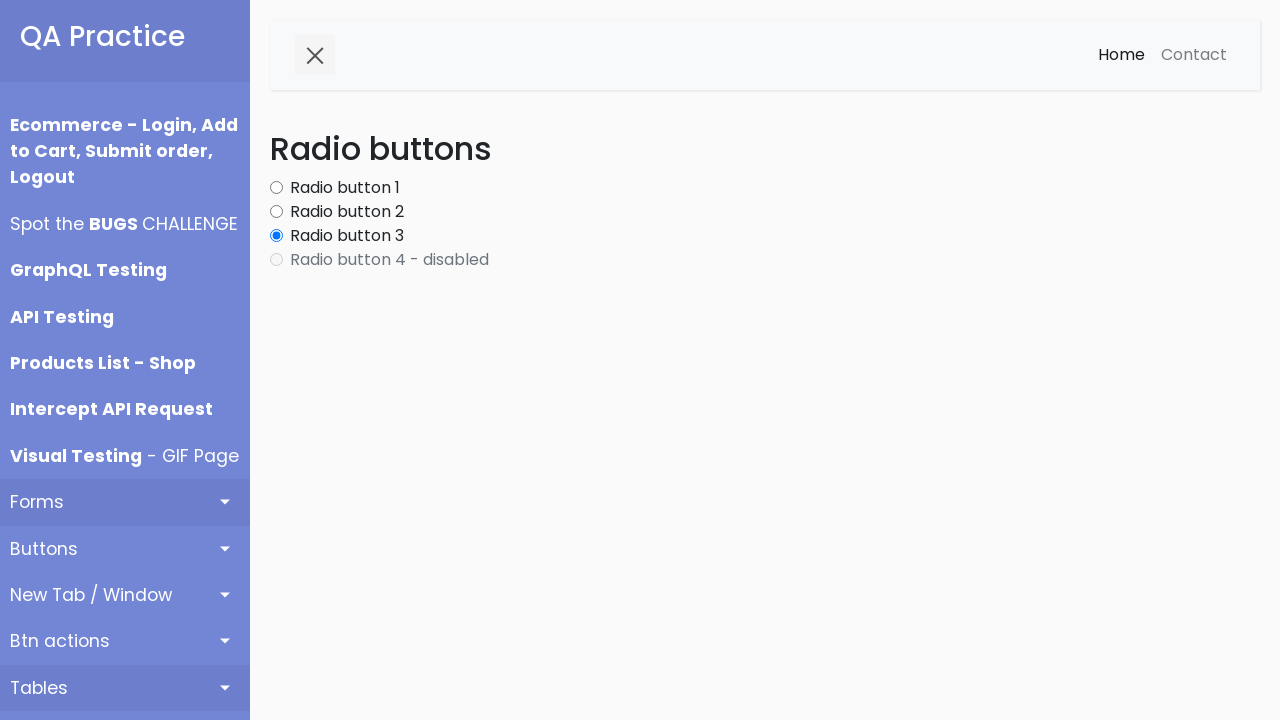

Clicked an enabled radio button at (276, 188) on .form-check-input >> nth=0
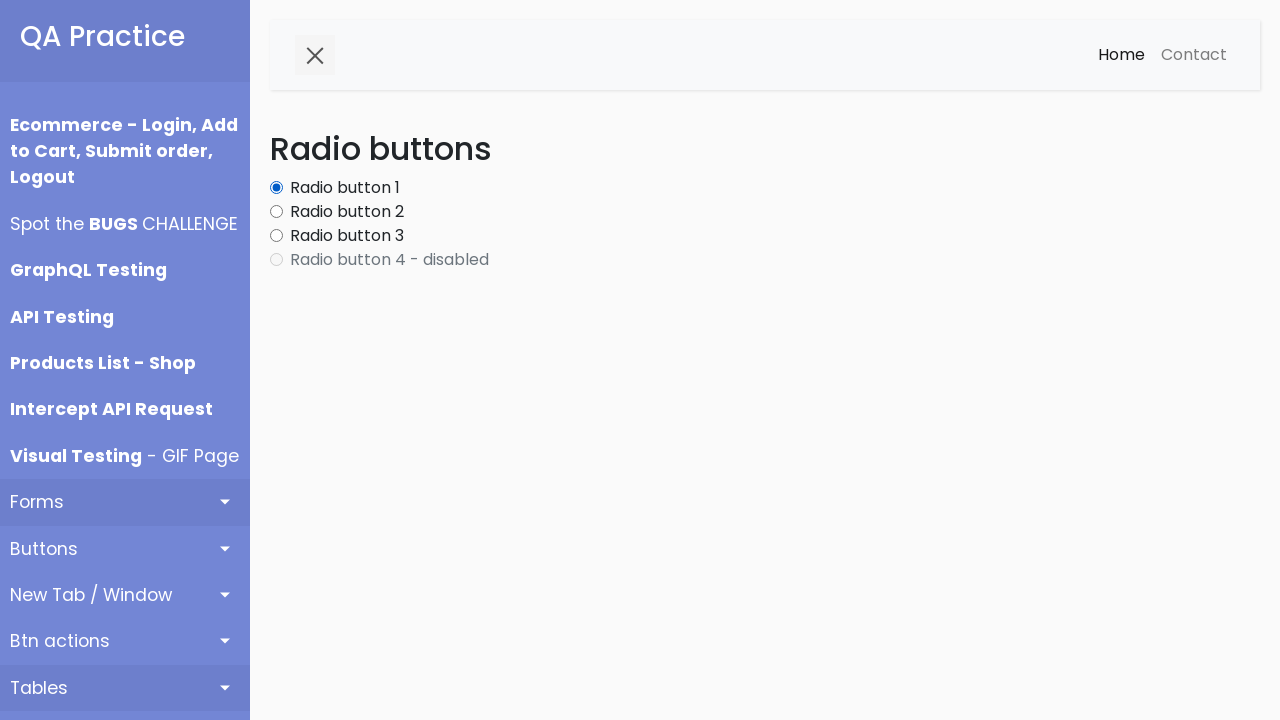

Clicked an enabled radio button at (276, 212) on .form-check-input >> nth=1
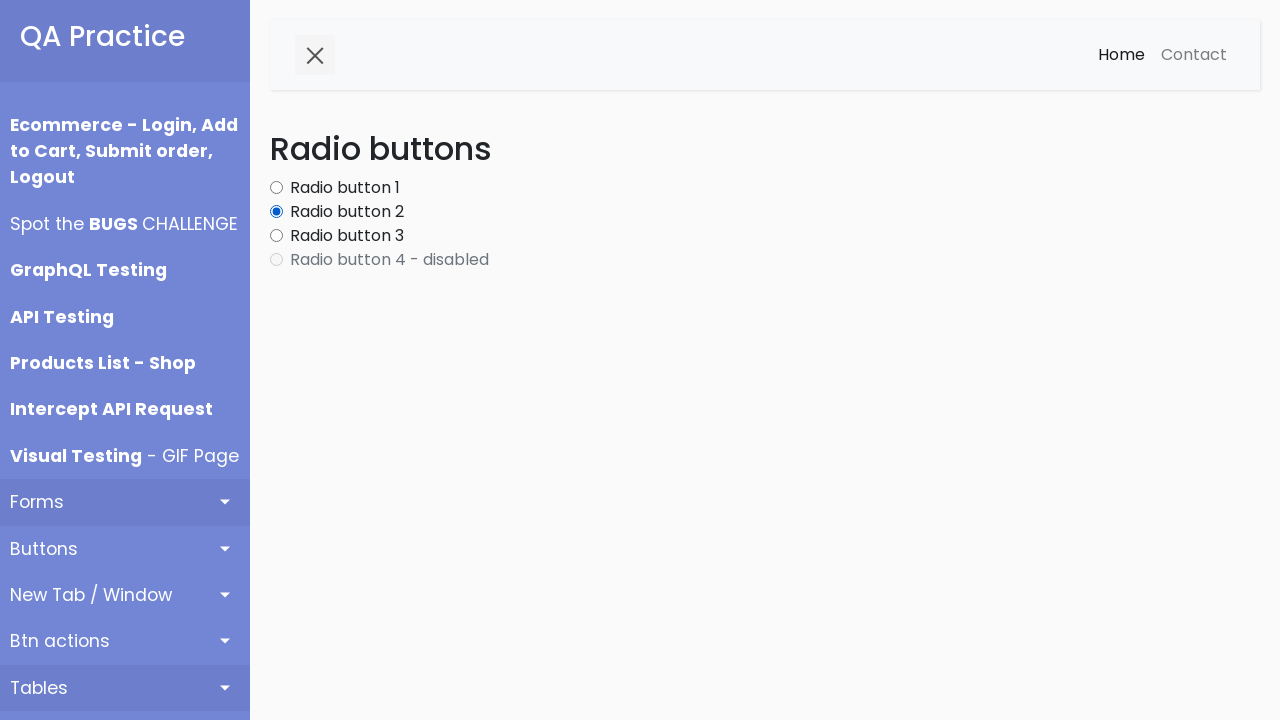

Clicked an enabled radio button at (276, 236) on .form-check-input >> nth=2
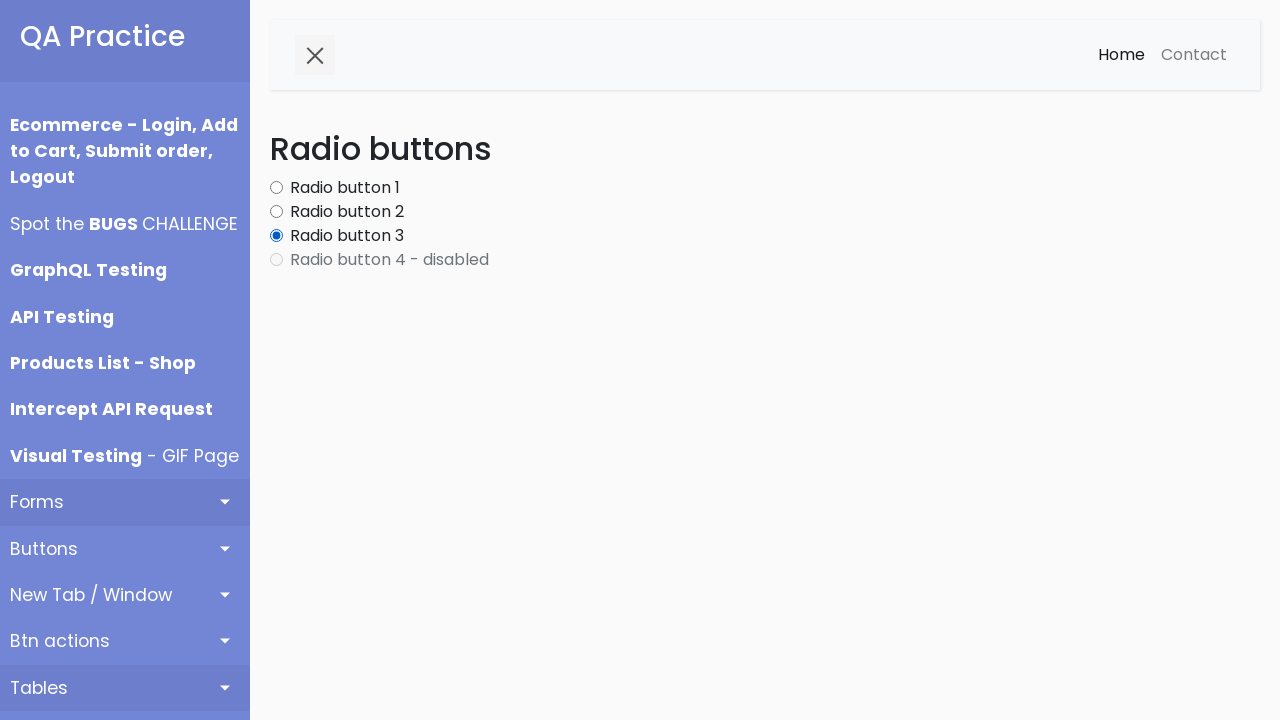

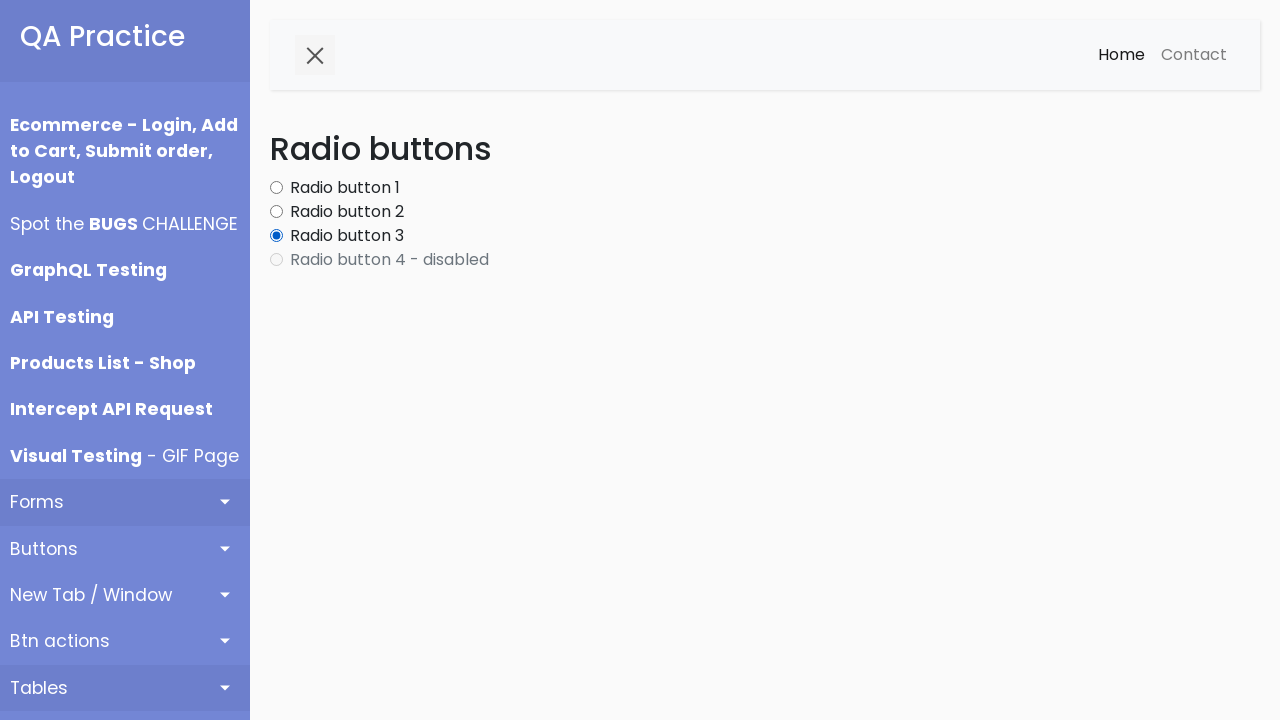